Navigates to Zerodha Kite trading platform homepage and clicks on the "Forgot user ID" link to access the user ID recovery page

Starting URL: https://kite.zerodha.com/

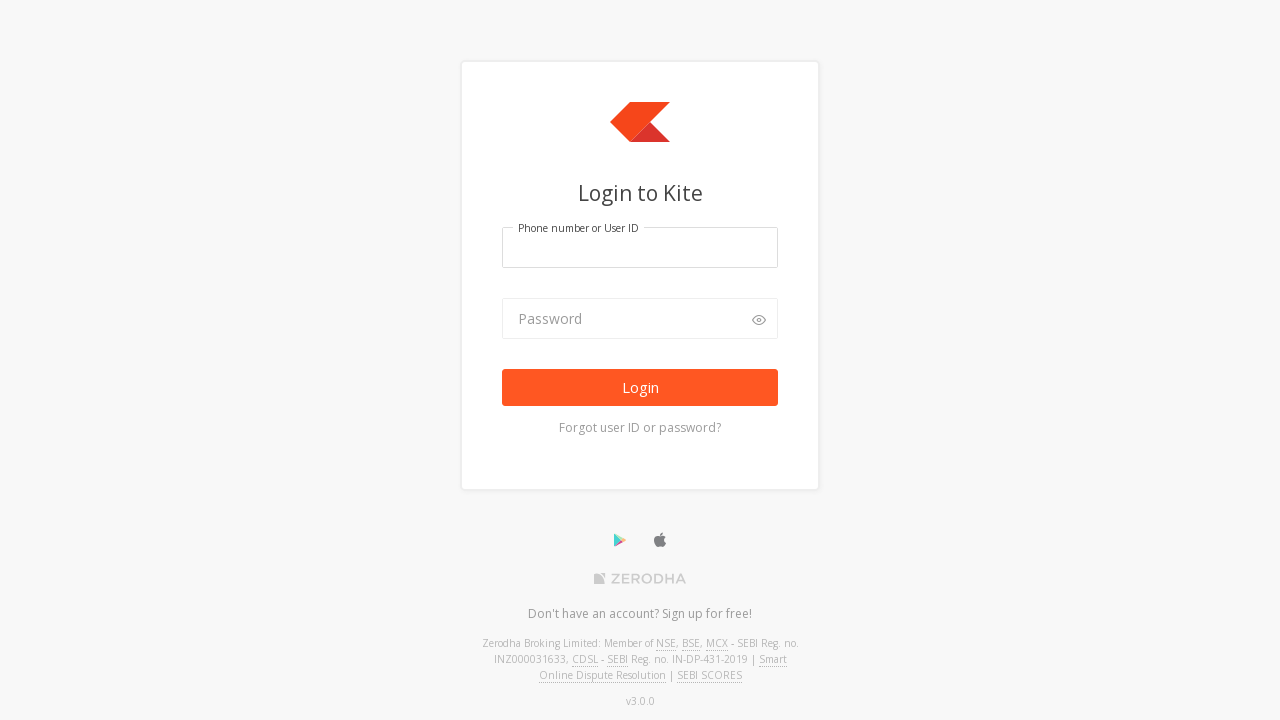

Waited 2 seconds for page to load
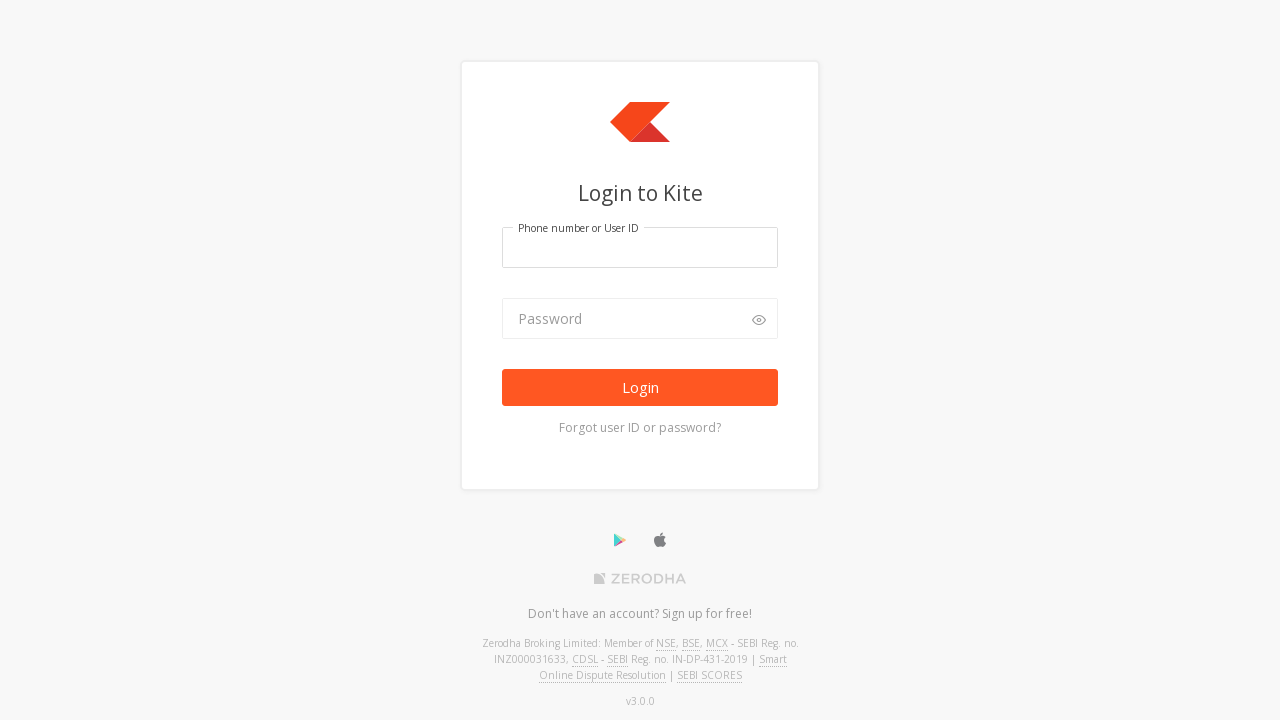

Clicked on 'Forgot user ID' link to access user ID recovery page at (640, 428) on xpath=//a[contains(text(),'Forgot user ID ')]
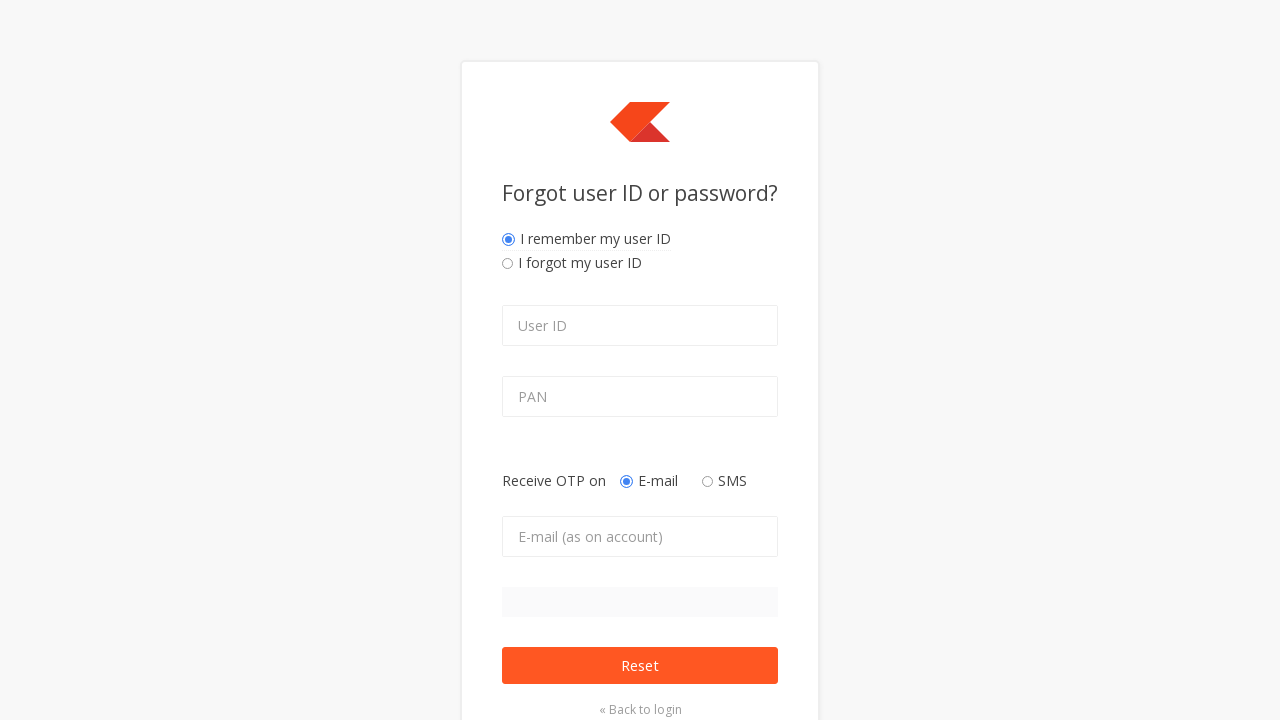

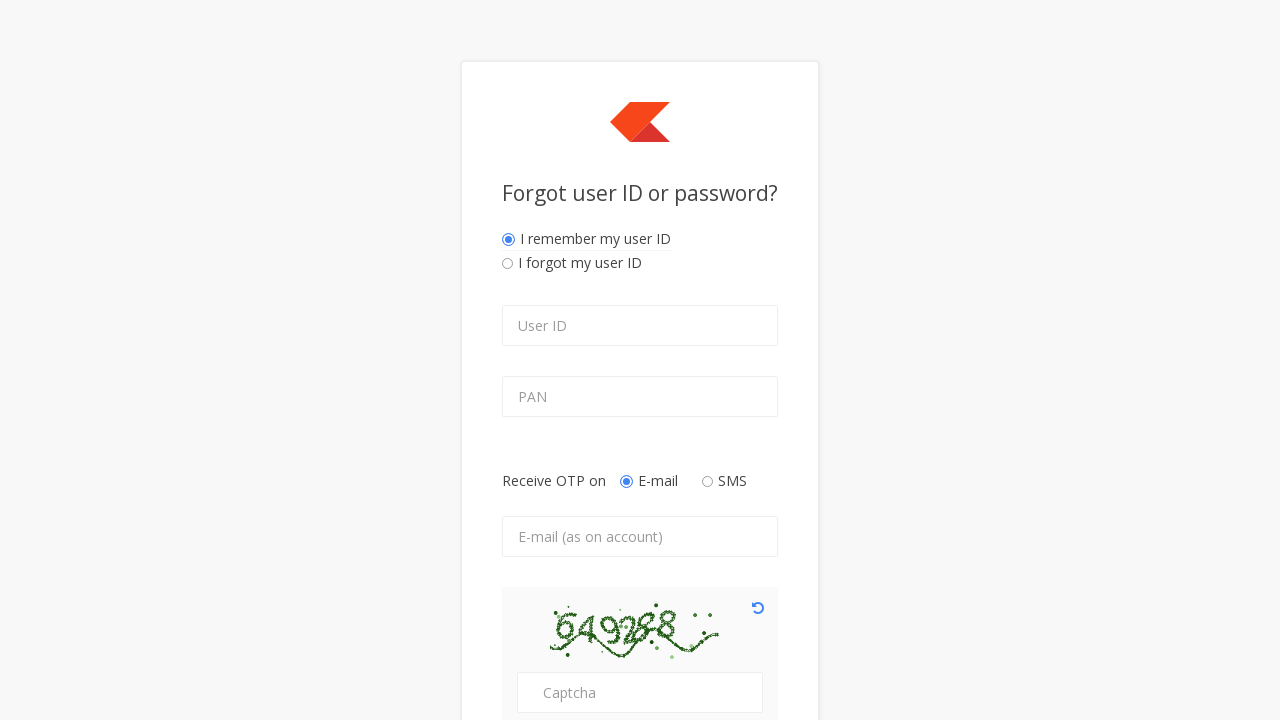